Navigates to Flipkart homepage and waits for the page to fully load, verifying the page is accessible.

Starting URL: https://www.flipkart.com

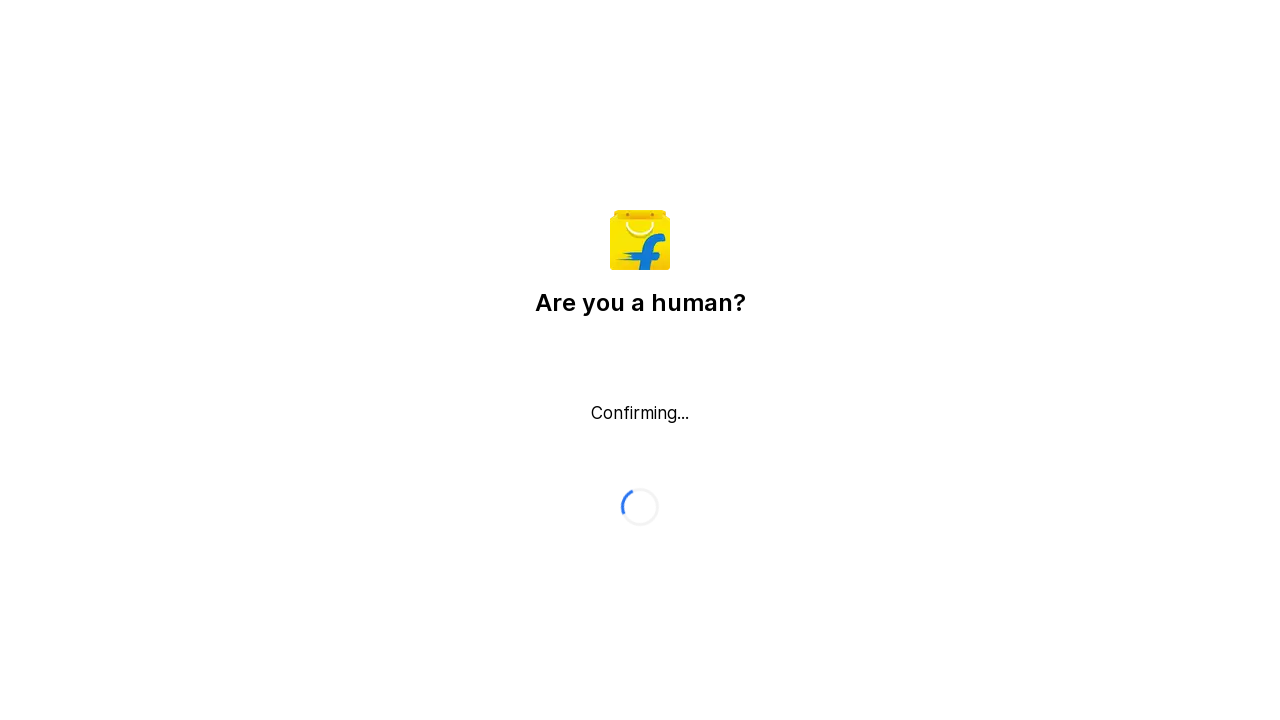

Waited for page DOM content to load
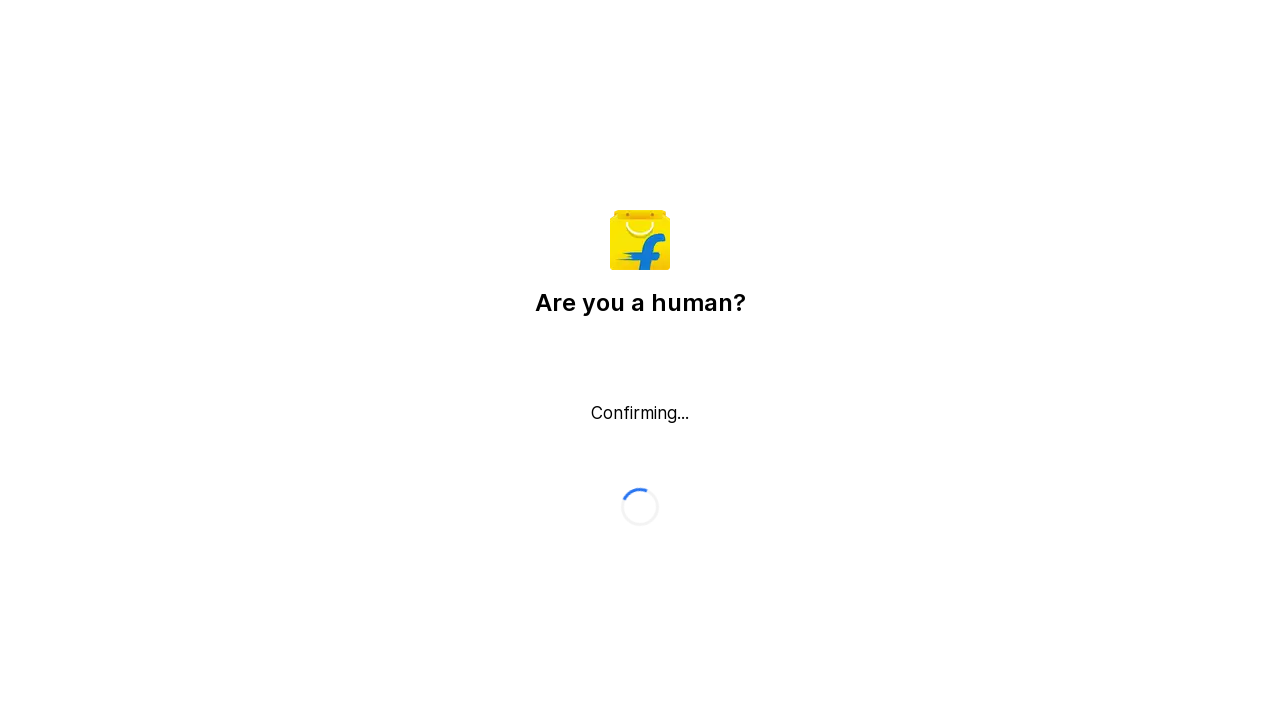

Verified body element is present on Flipkart homepage
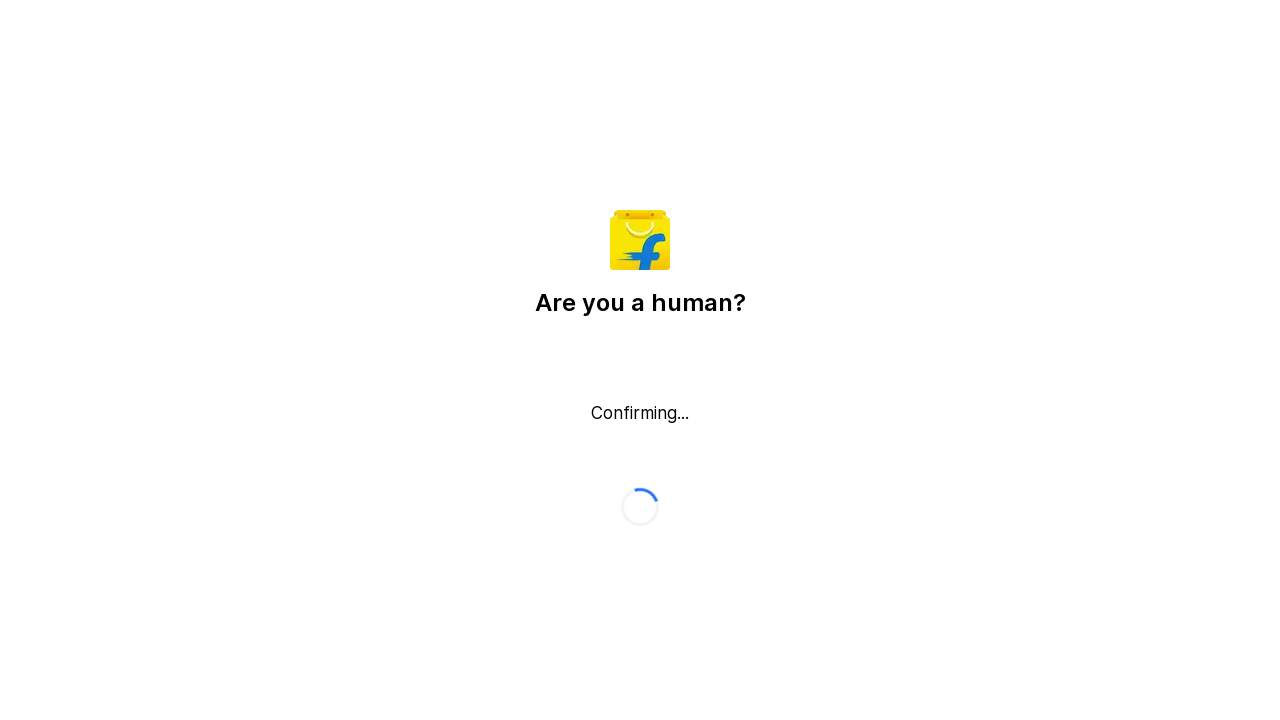

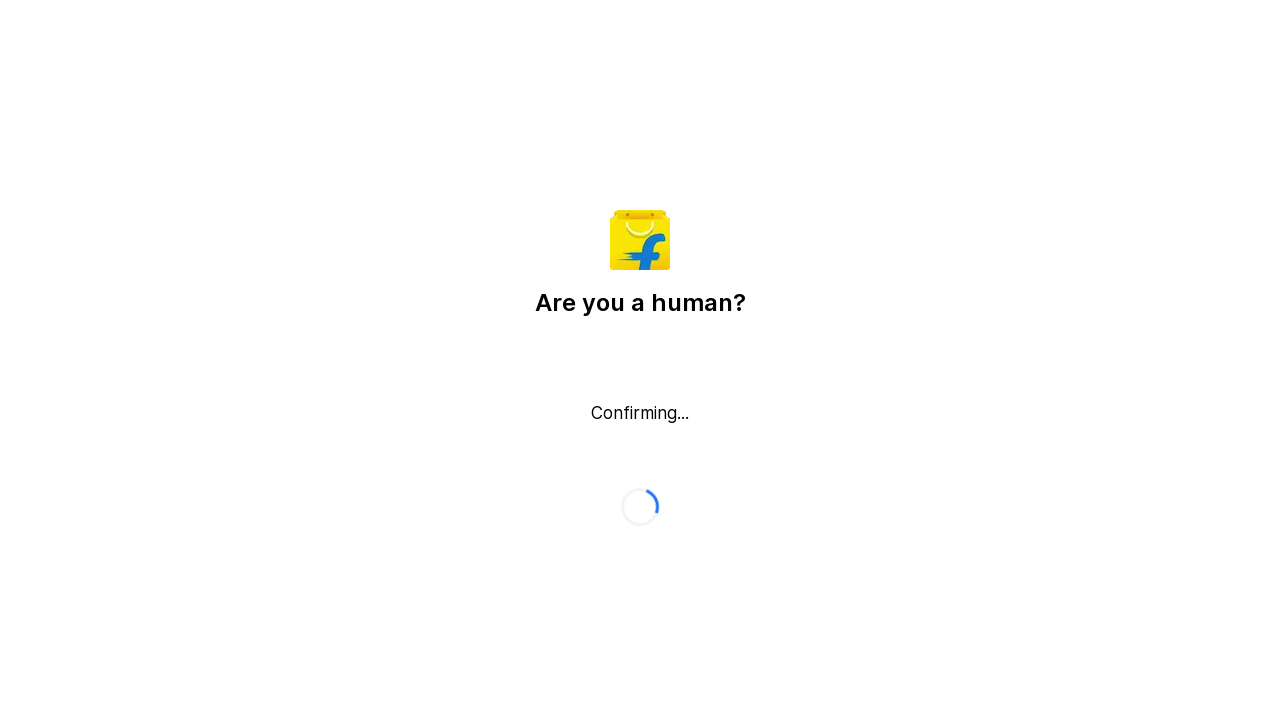